Navigates to a jobs website, clicks on the first navigation menu item, and verifies the page title

Starting URL: https://alchemy.hguy.co/jobs

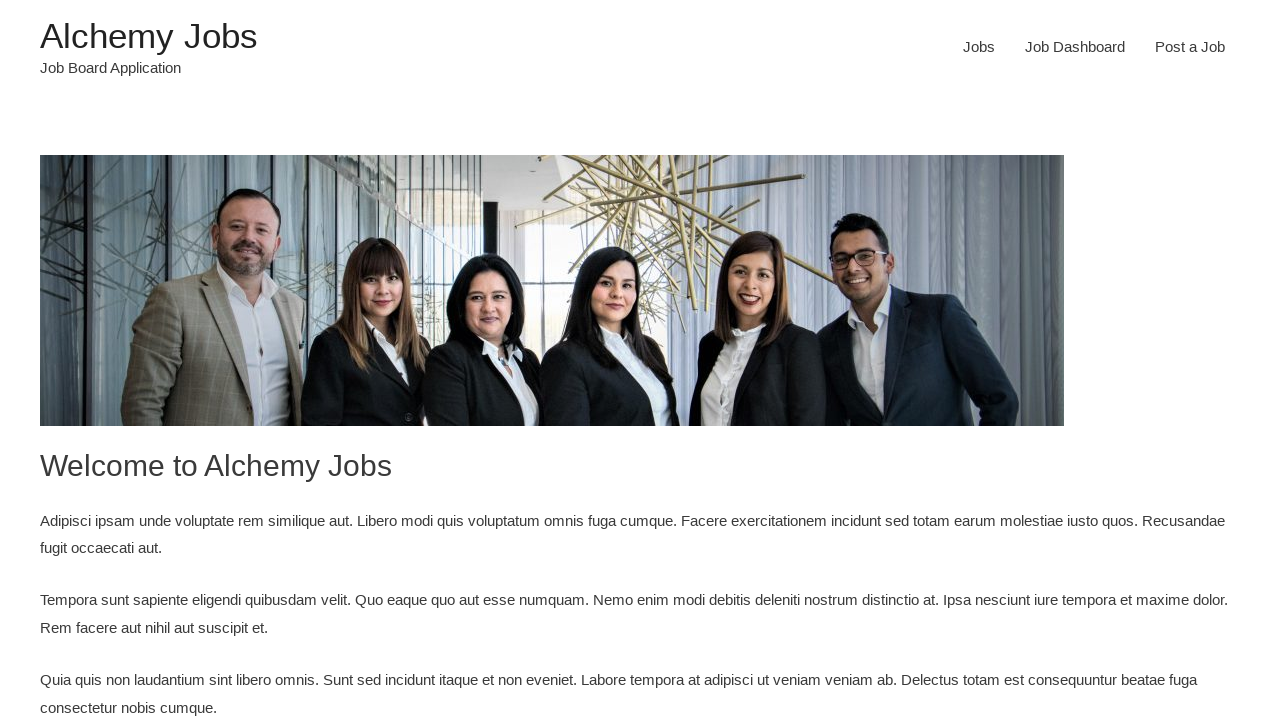

Clicked on the first navigation menu item at (979, 47) on xpath=//header/div[1]/div[1]/div[1]/div[1]/div[3]/div[1]/nav[1]/div[1]/ul[1]/li[
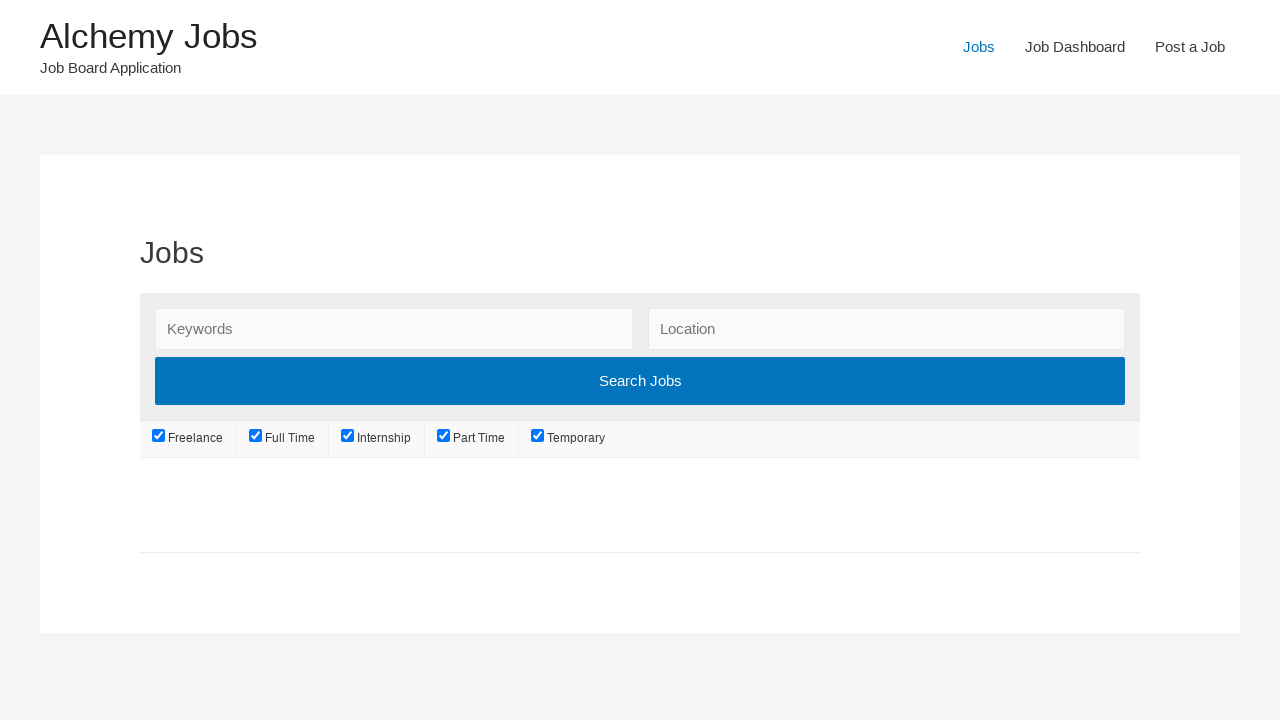

Waited for page to load (networkidle)
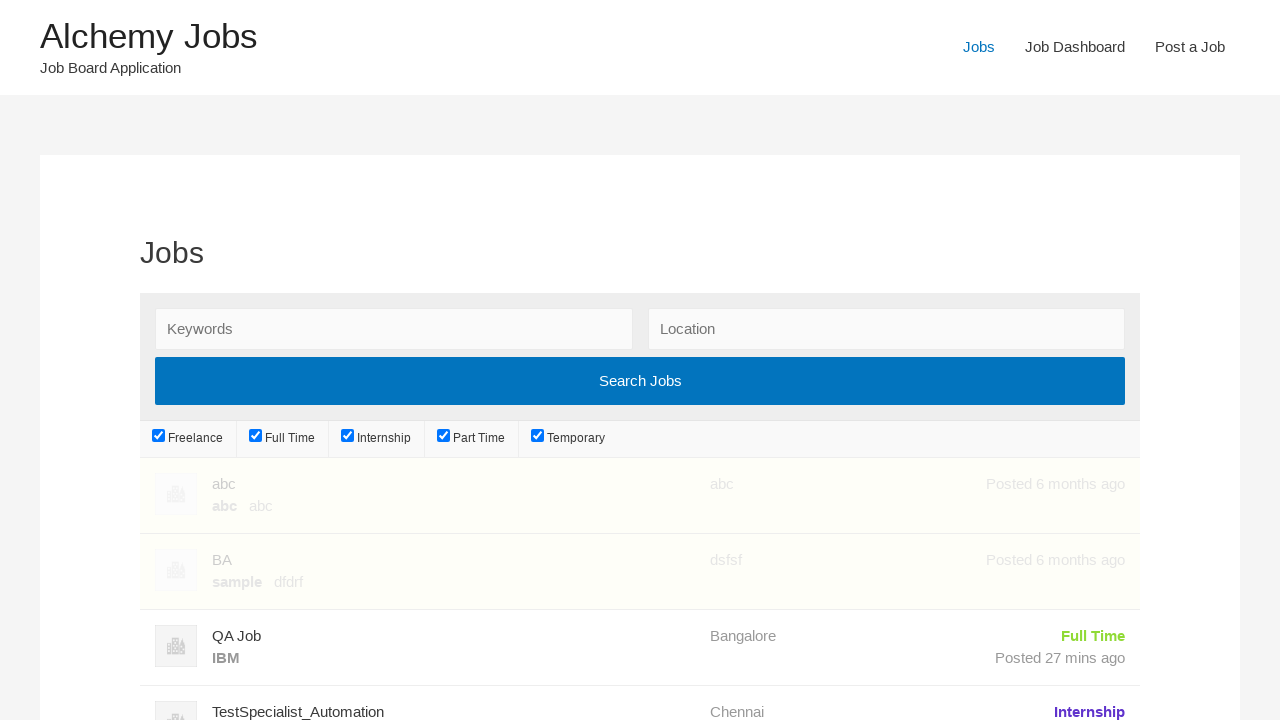

Retrieved page title: 'Jobs – Alchemy Jobs'
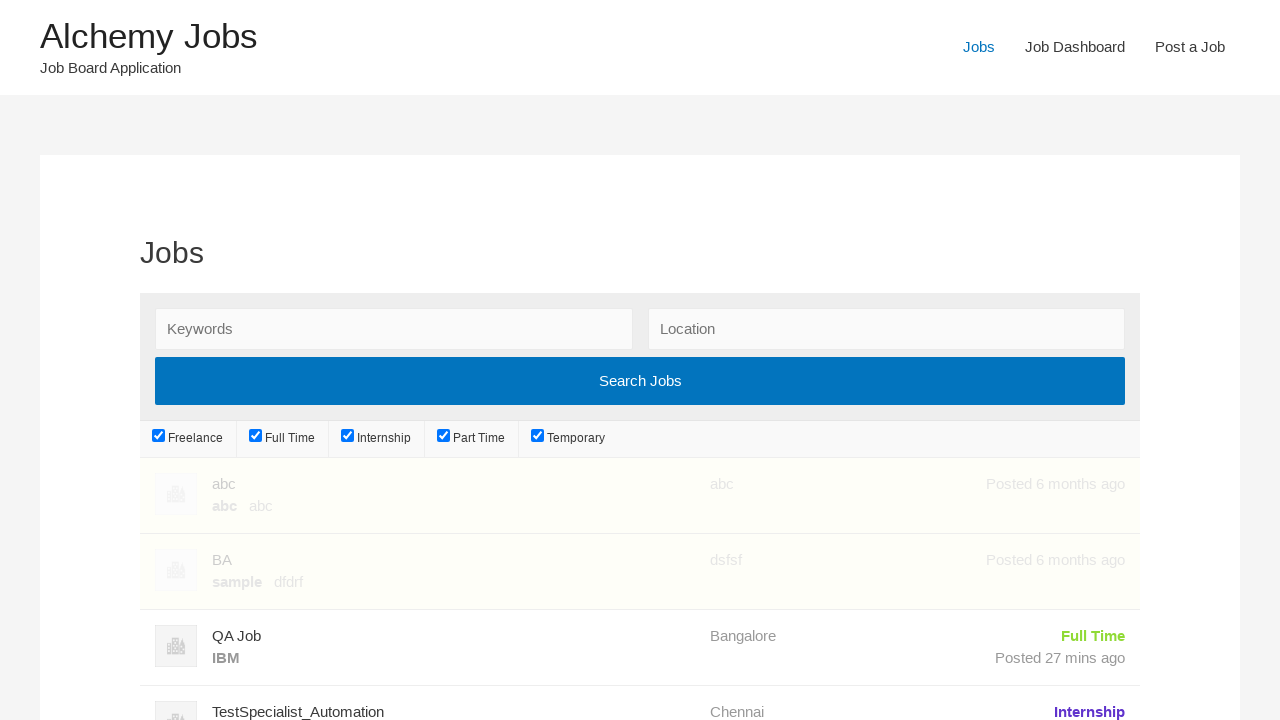

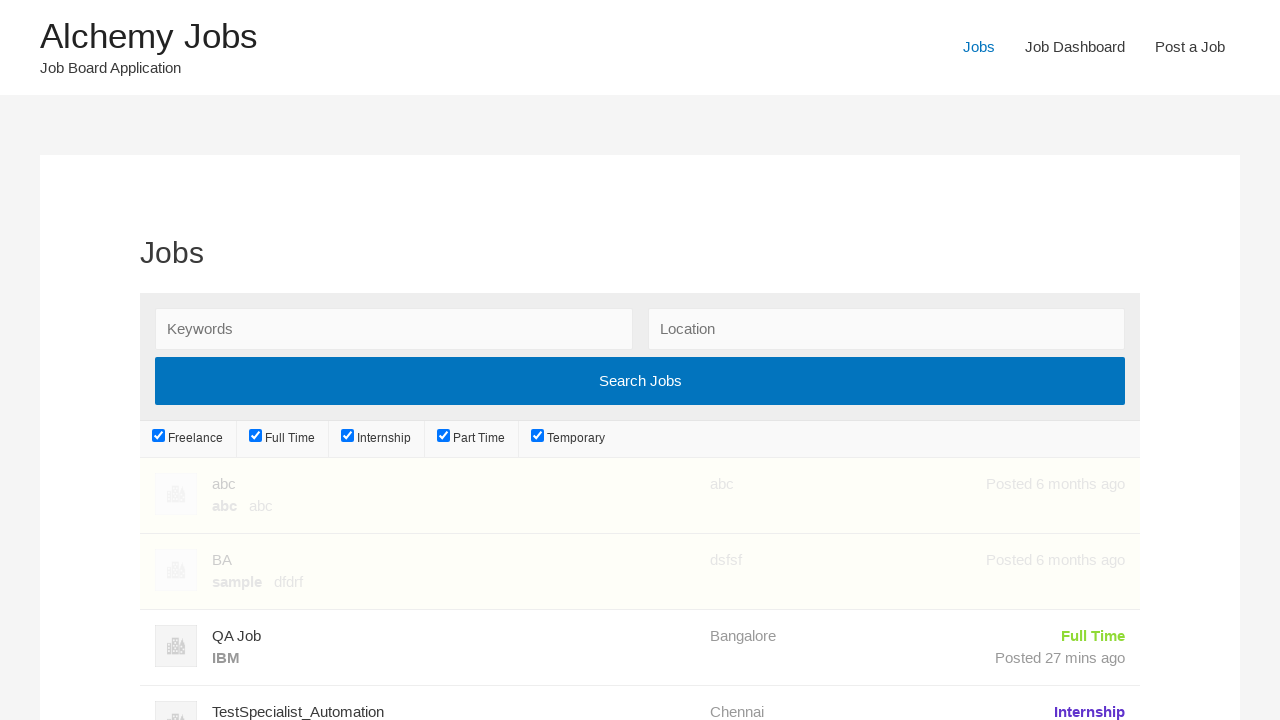